Tests search functionality by typing a name into the search field

Starting URL: http://zero.webappsecurity.com/index.html

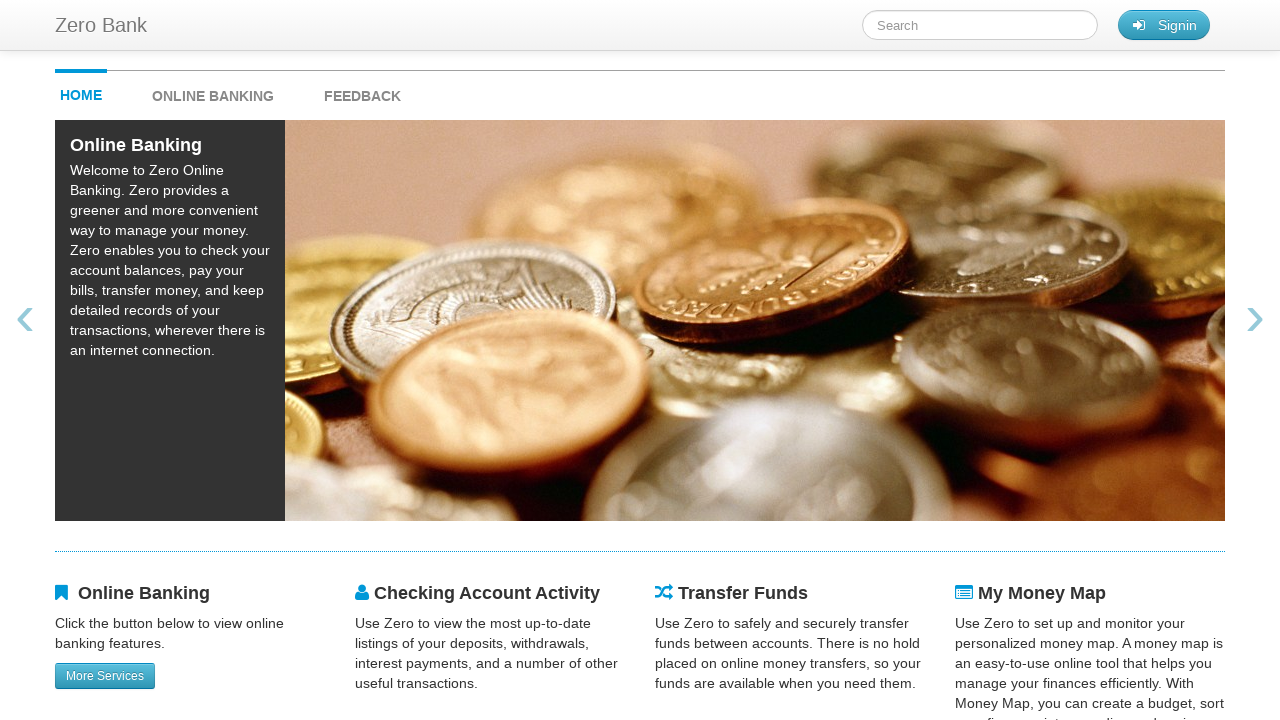

Typed 'Mike' into the search field on #searchTerm
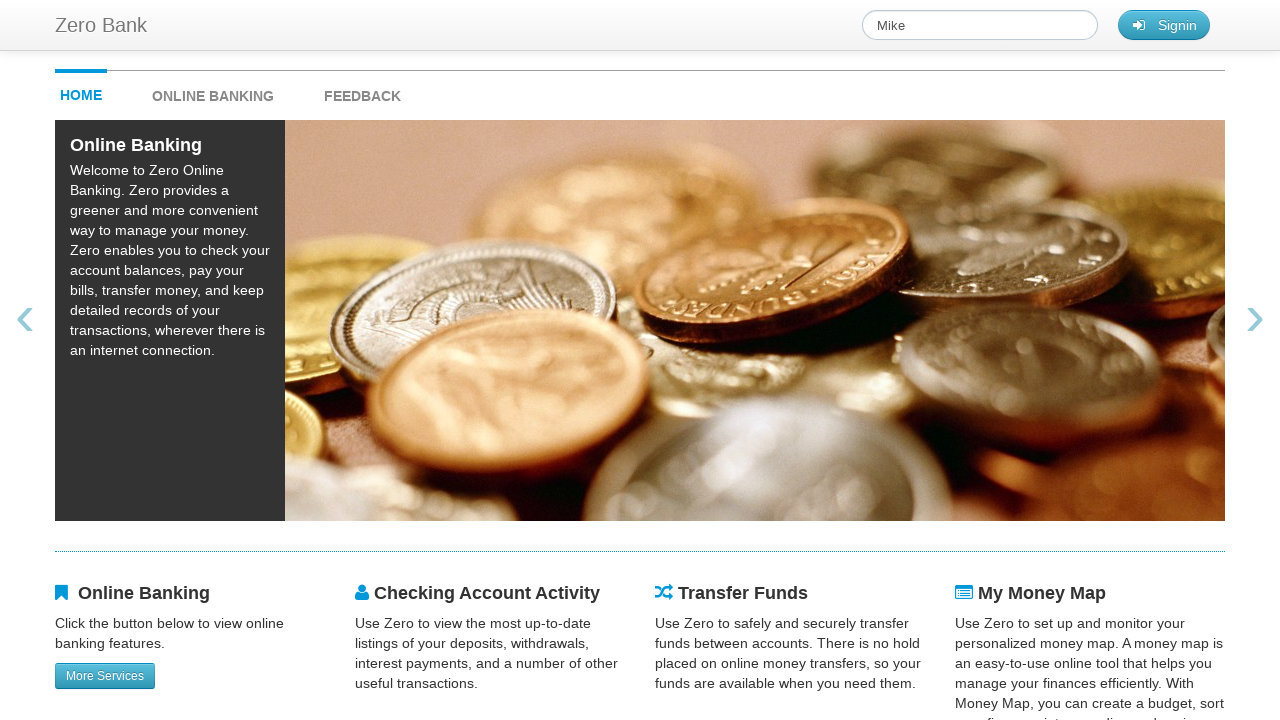

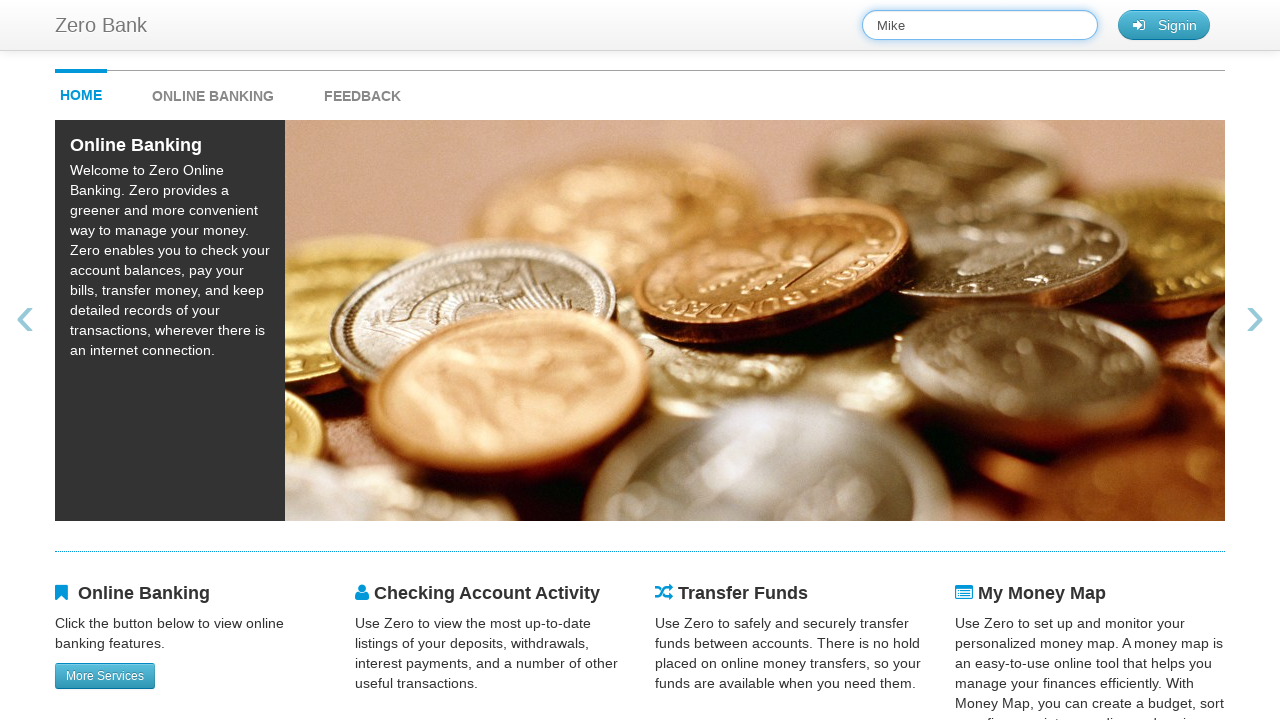